Navigates to the Selenide website and scrolls to the testimonials section to verify the element is visible.

Starting URL: https://selenide.org

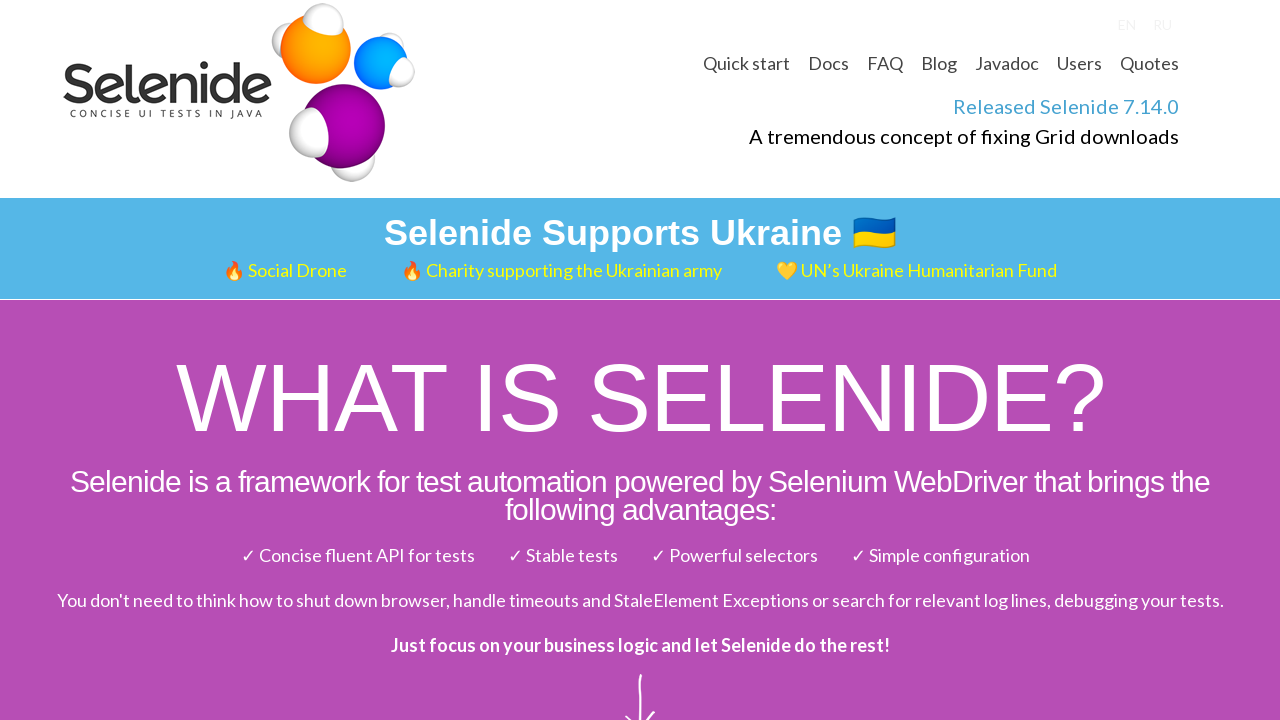

Navigated to Selenide website at https://selenide.org
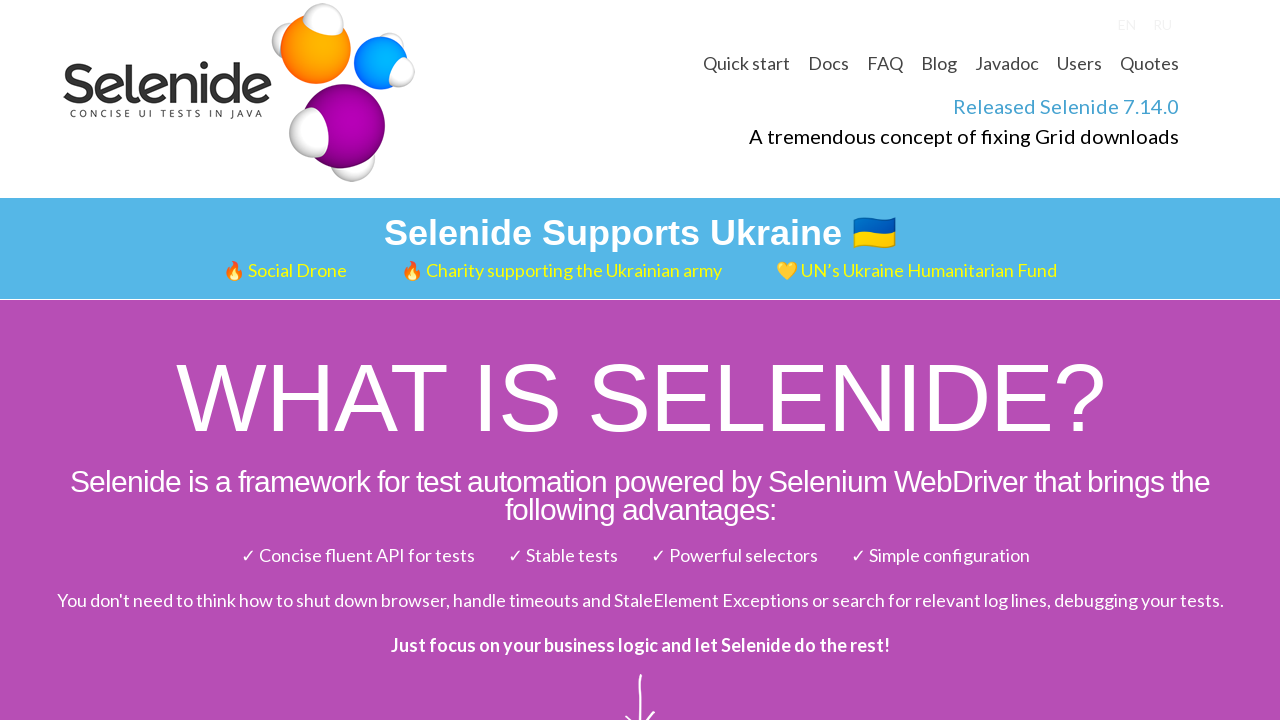

Located testimonials section element
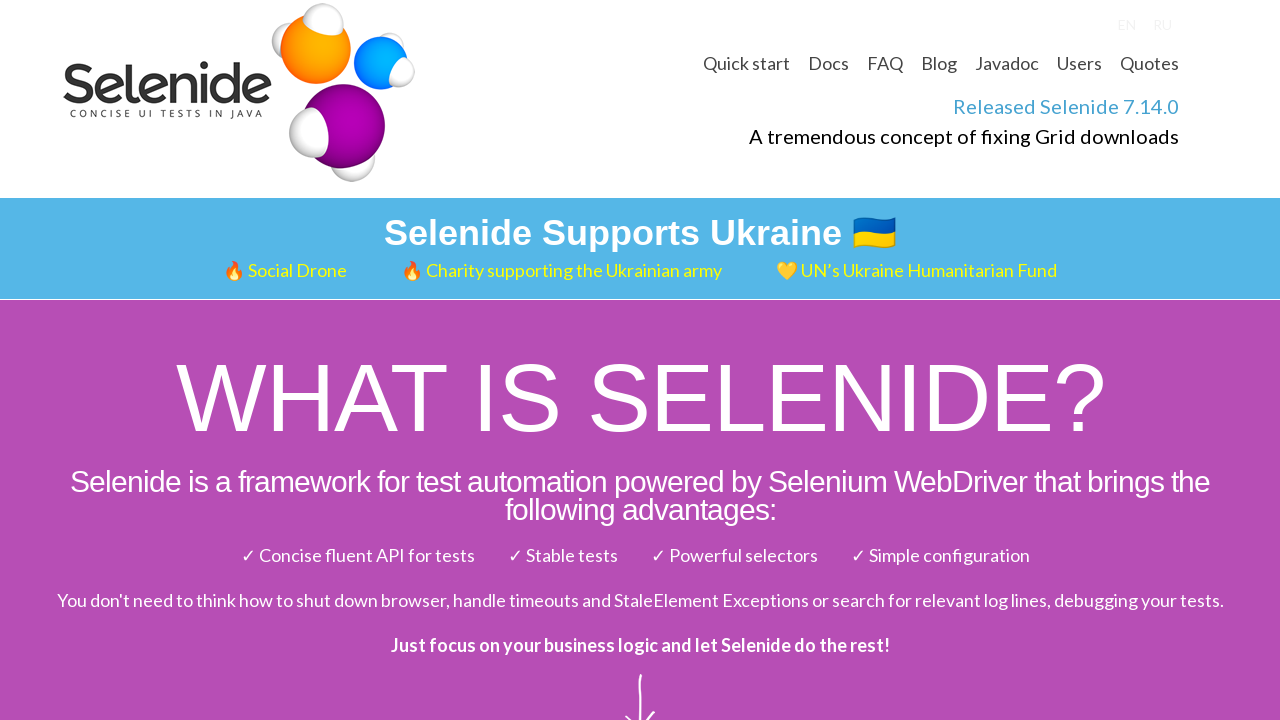

Scrolled testimonials section into view
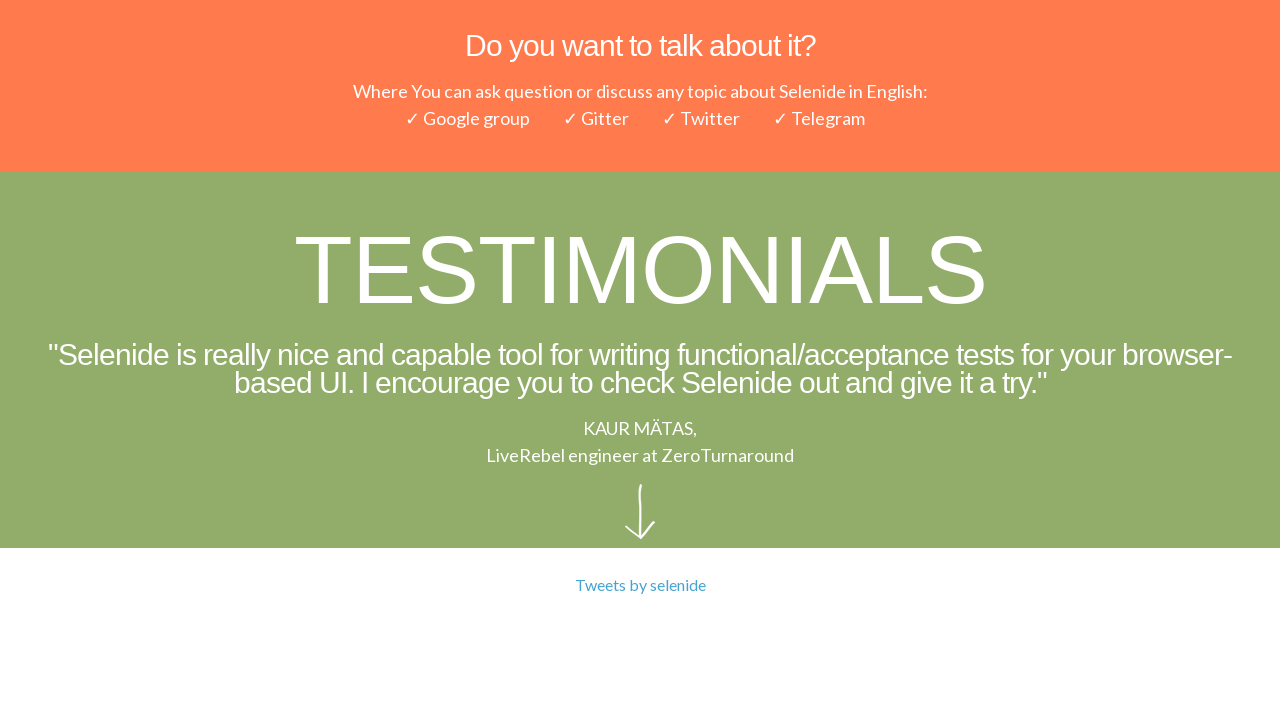

Verified testimonials section is visible
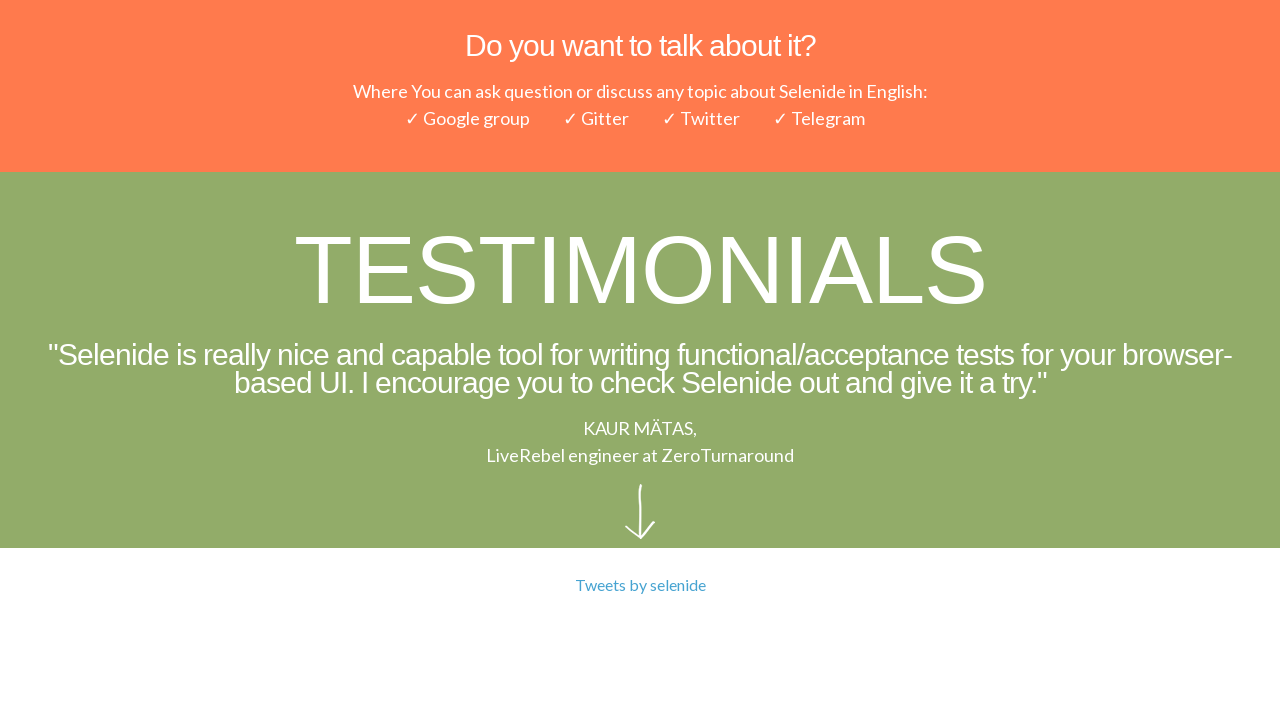

Verified language selection link is visible
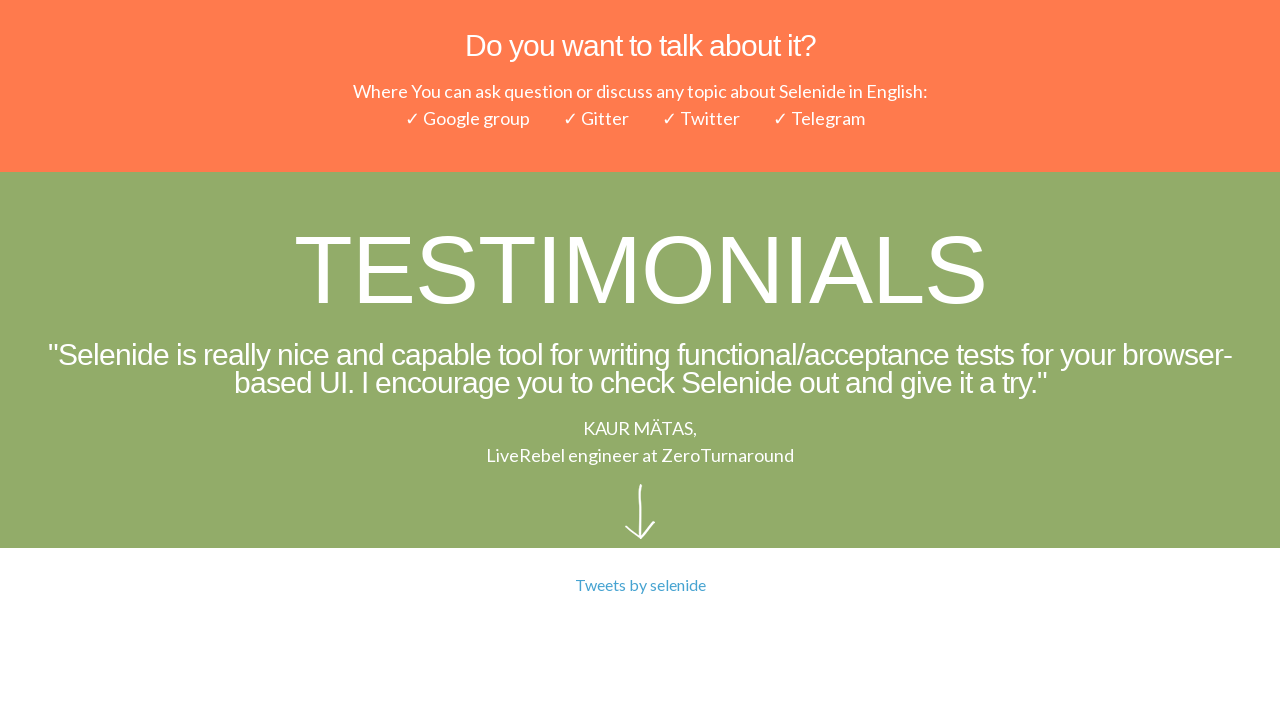

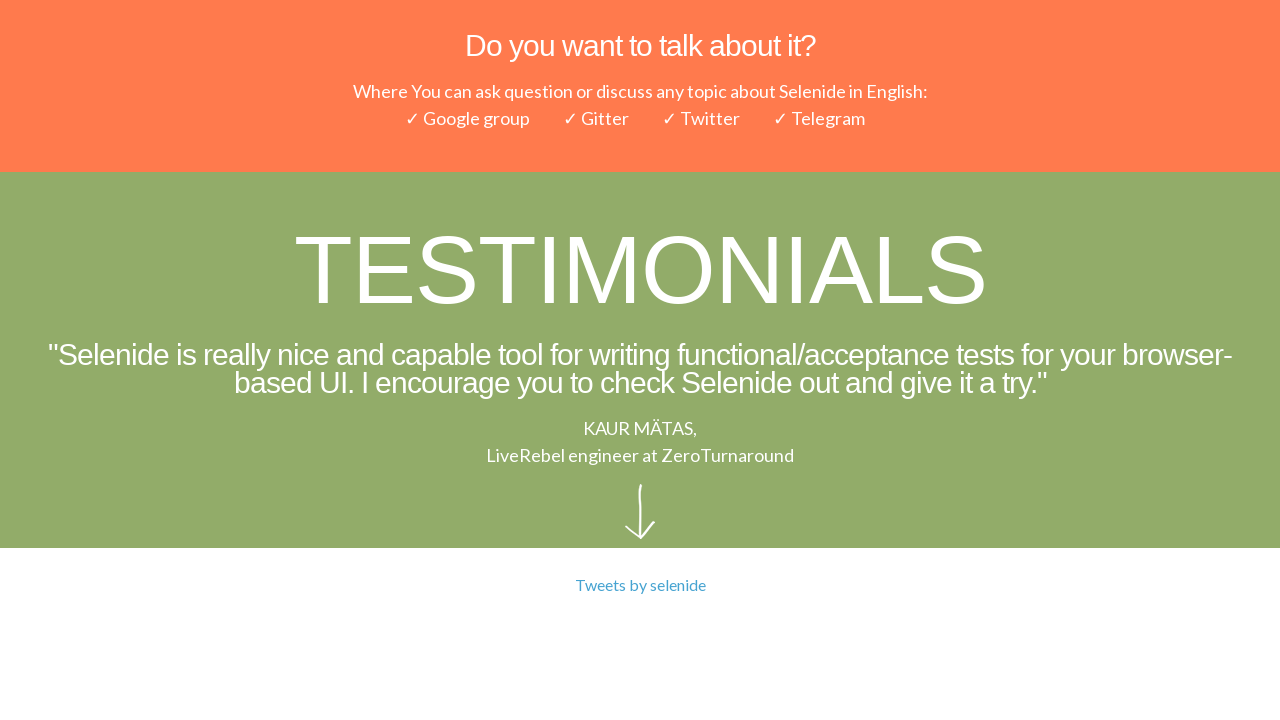